Tests the homepage by navigating to testotomasyonu.com and verifying the URL contains the expected text

Starting URL: https://www.testotomasyonu.com

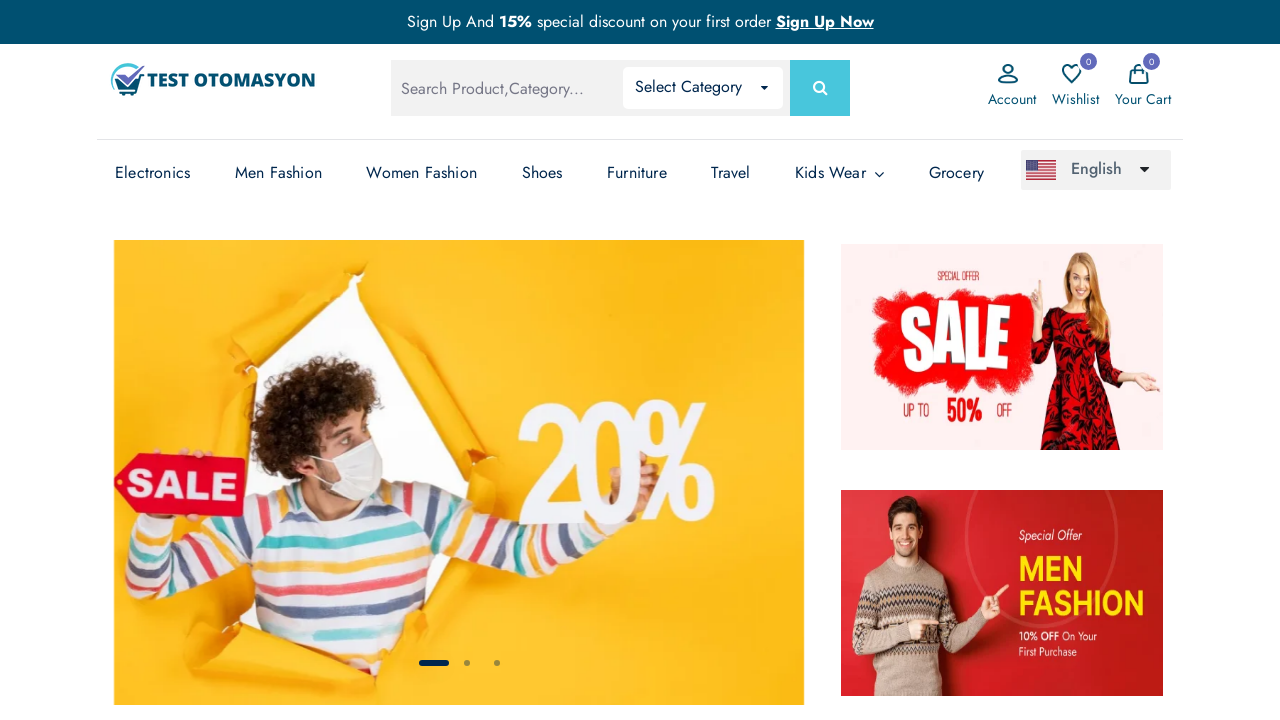

Retrieved current page URL
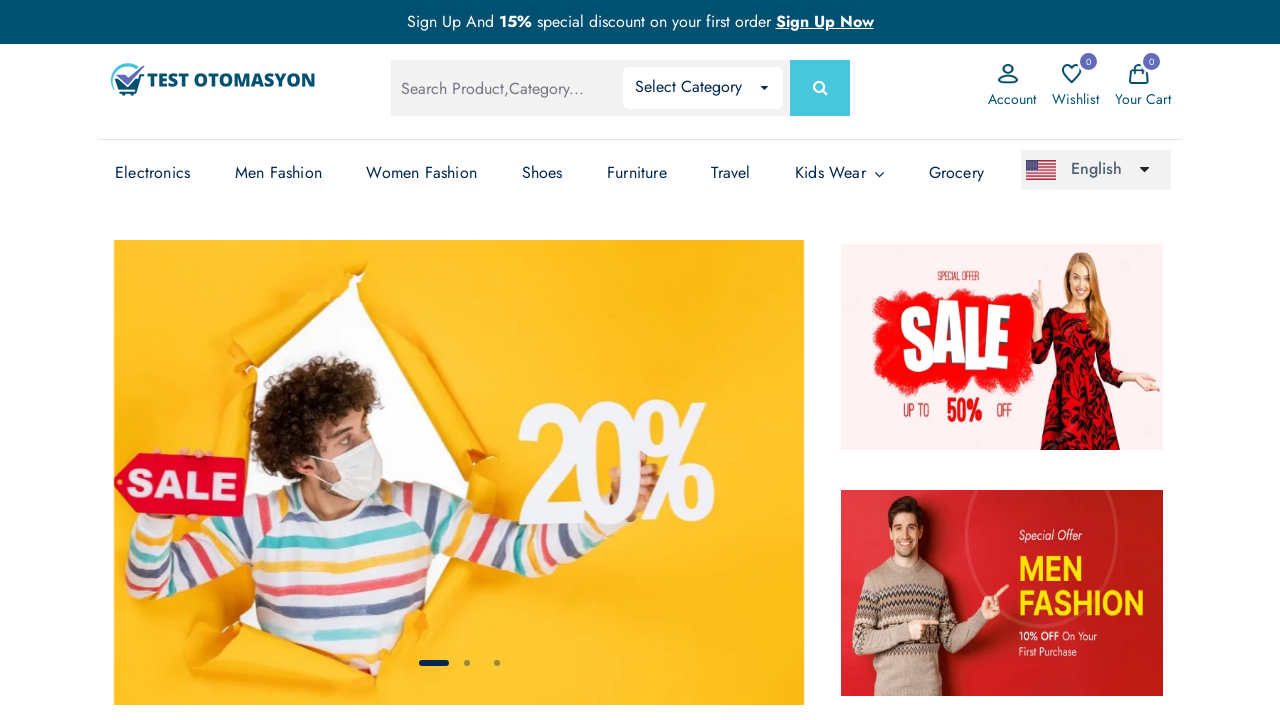

Verified URL contains 'testotomasyonu'
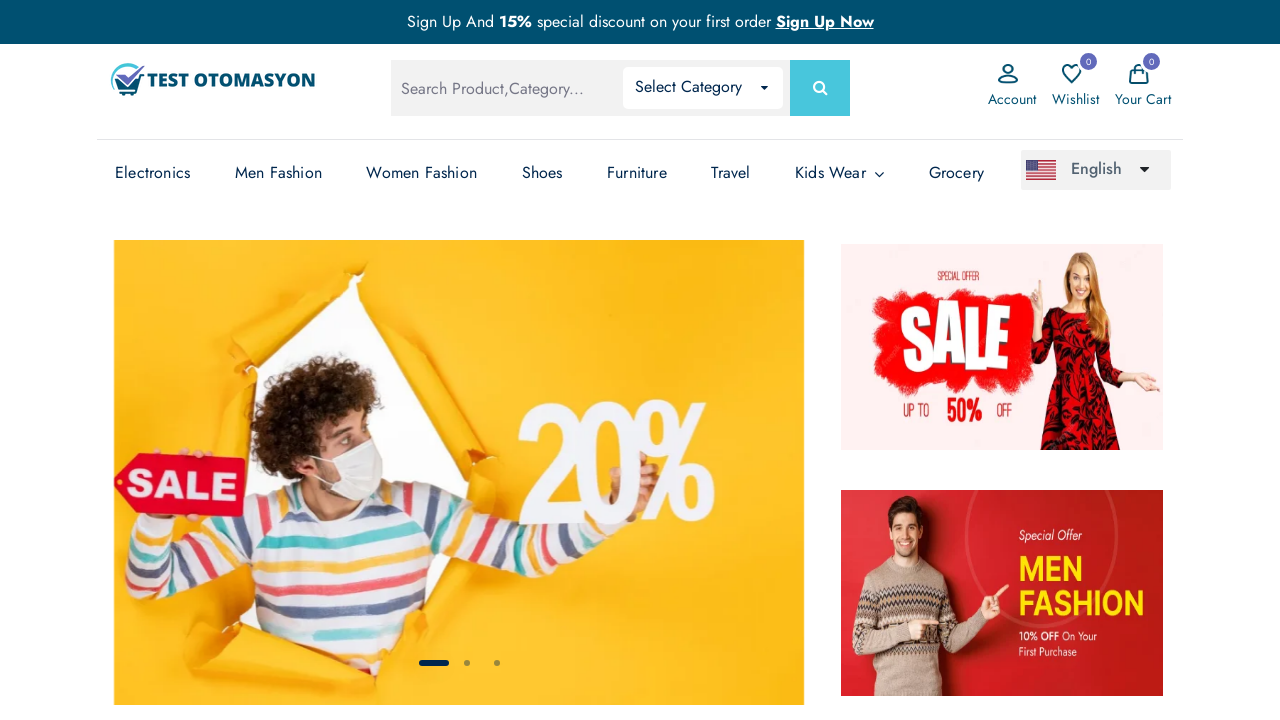

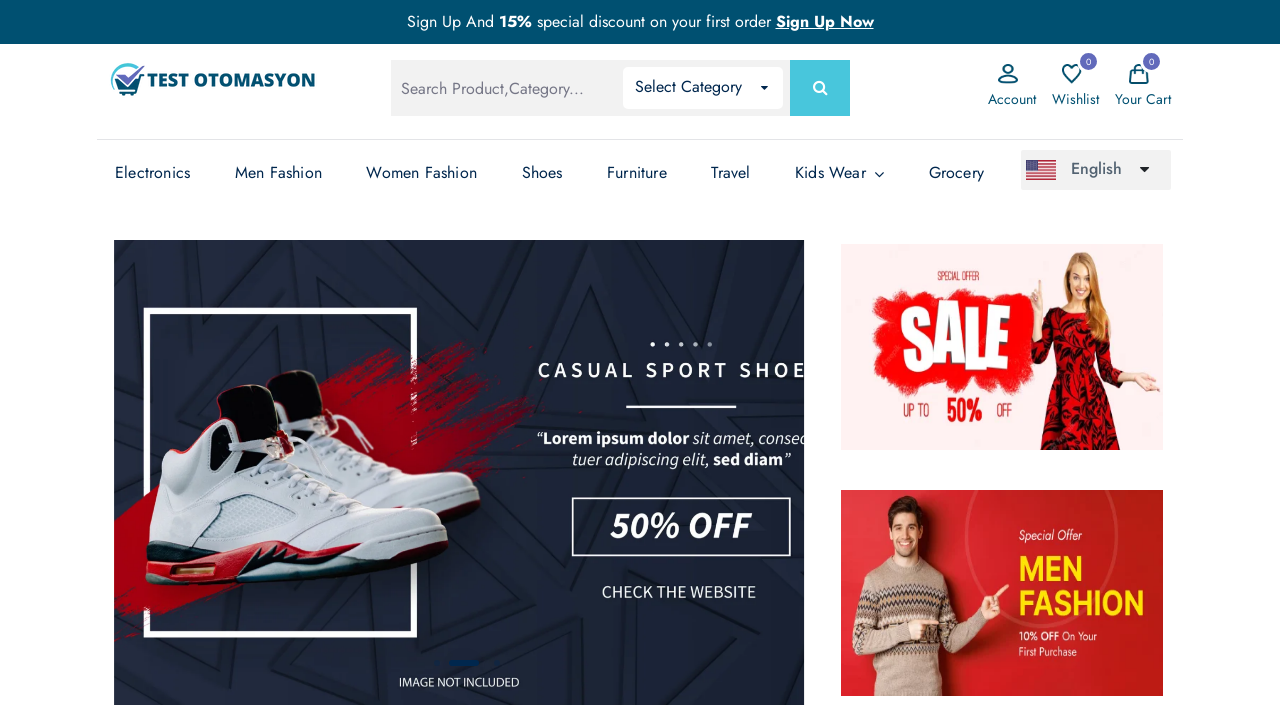